Tests if the 'Get Started' button on WebdriverIO homepage is clickable and displayed

Starting URL: https://webdriver.io

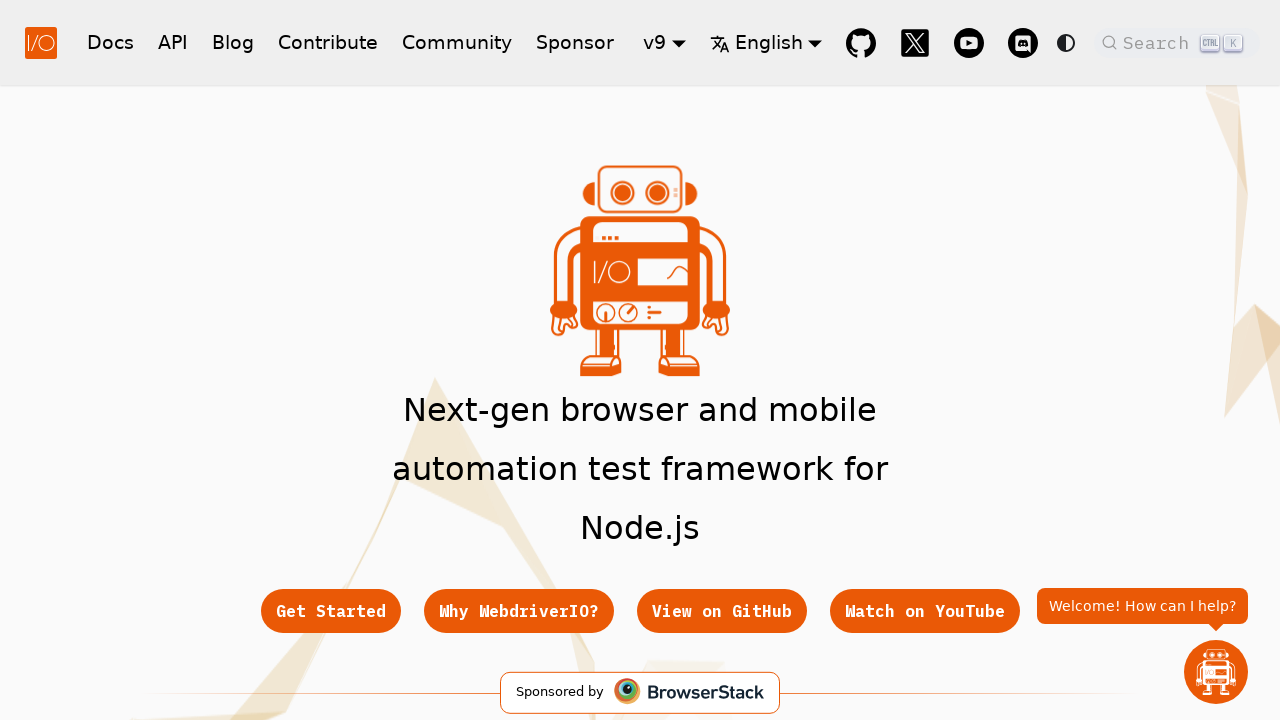

Waited for 'Get Started' button to be visible on WebdriverIO homepage
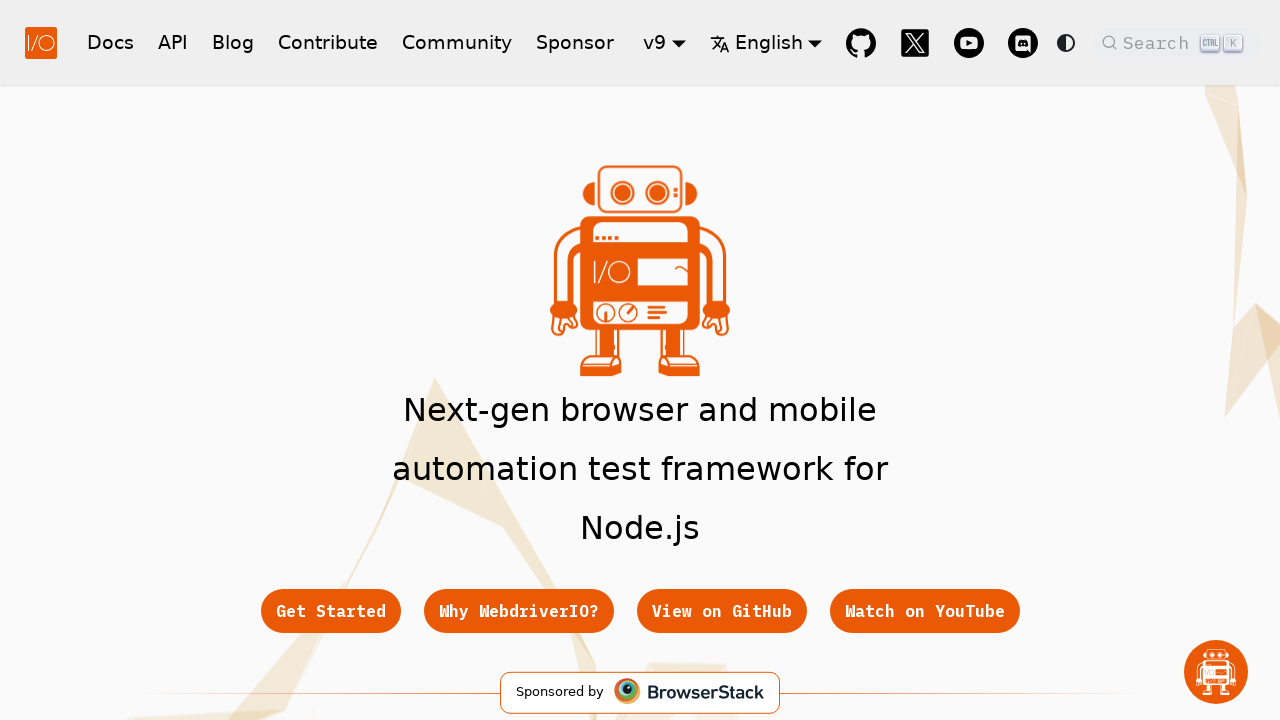

Checked if 'Get Started' button is displayed: True
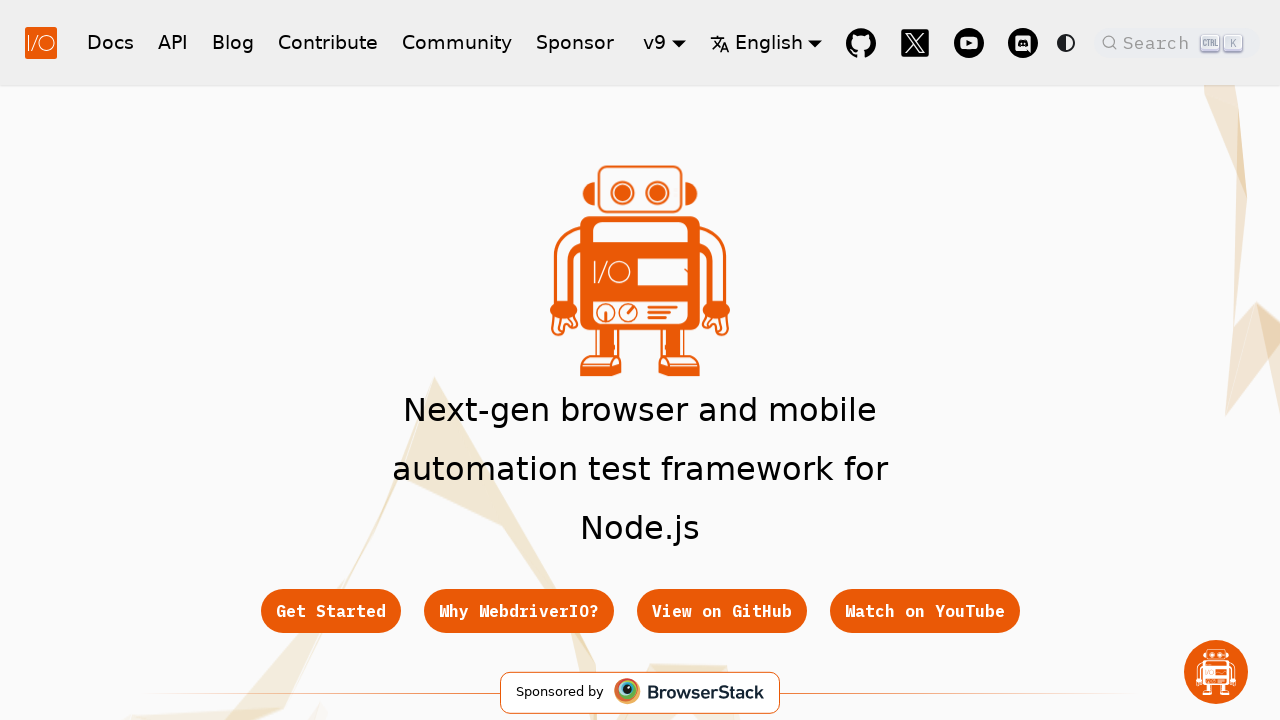

Checked if 'Get Started' button is clickable: True
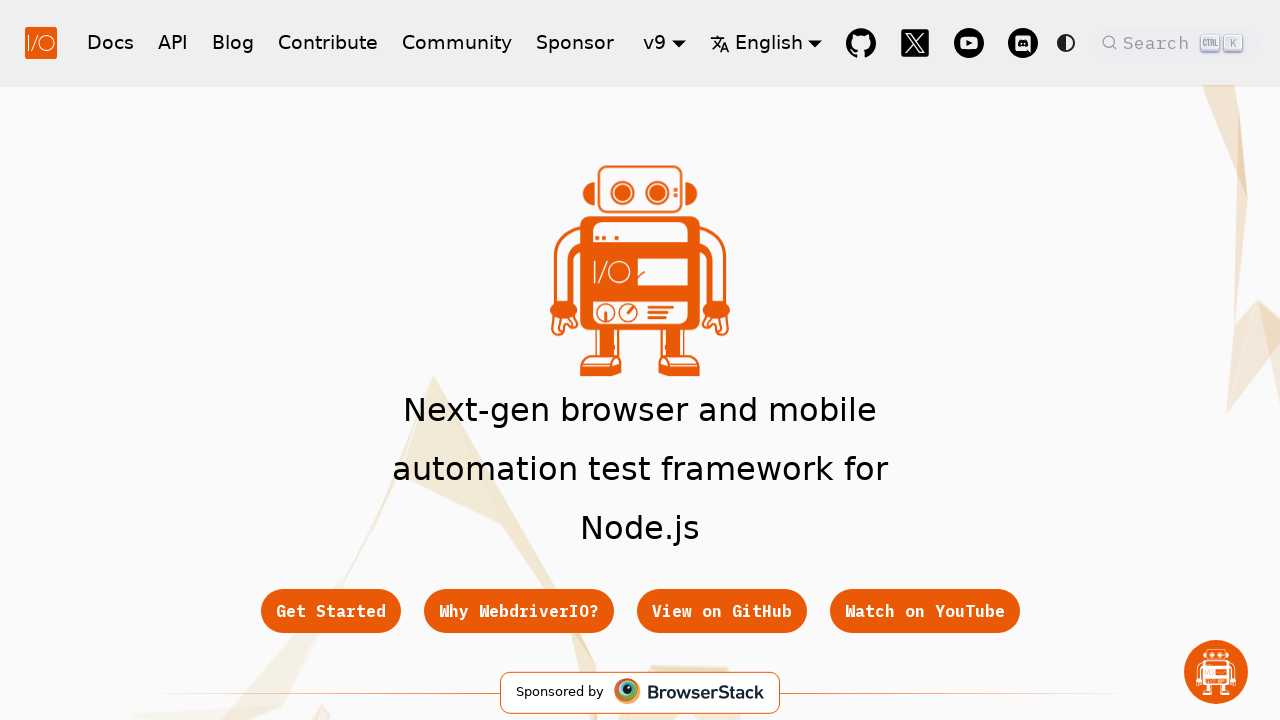

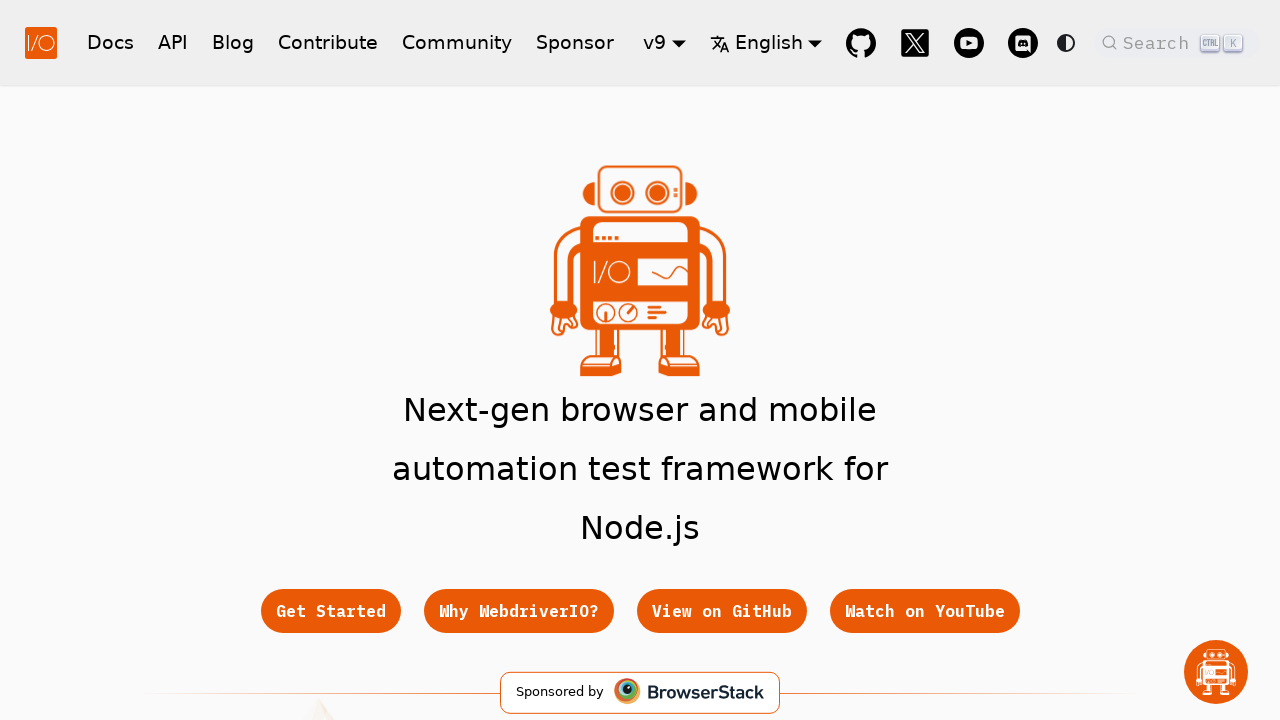